Tests that edits are cancelled when pressing Escape key

Starting URL: https://demo.playwright.dev/todomvc

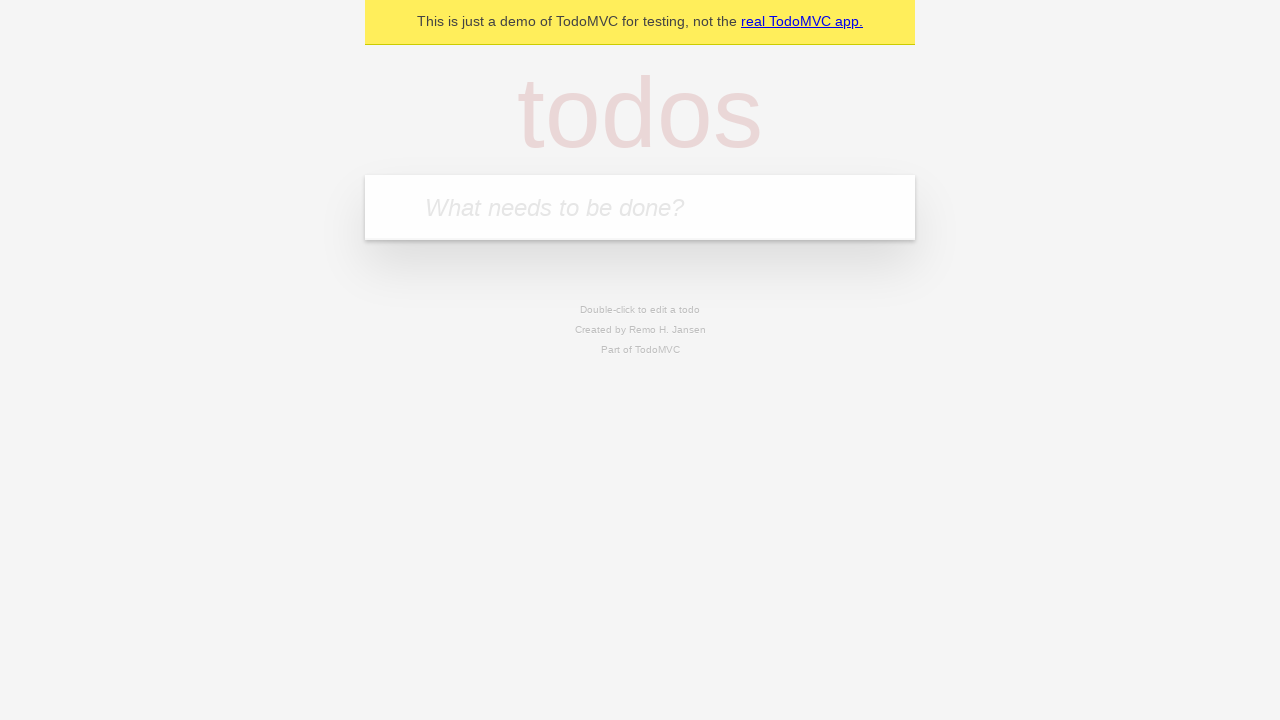

Filled new todo input with 'buy some cheese' on .new-todo
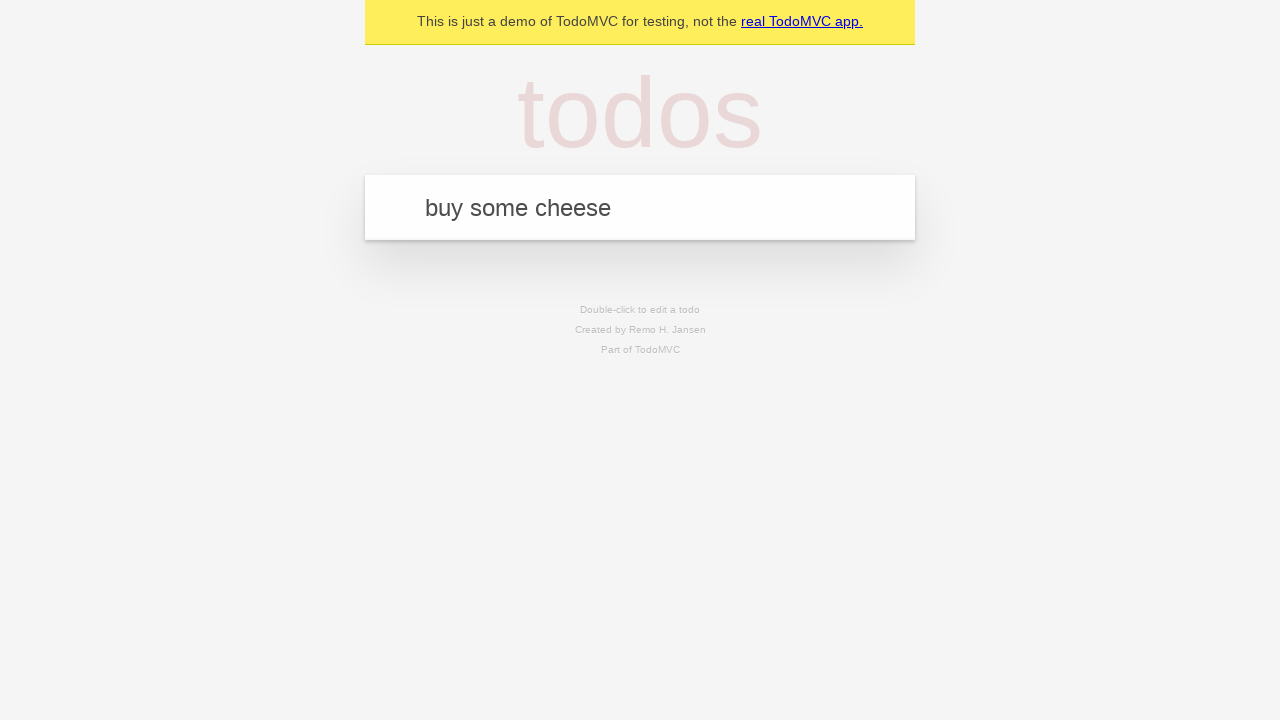

Pressed Enter to create first todo on .new-todo
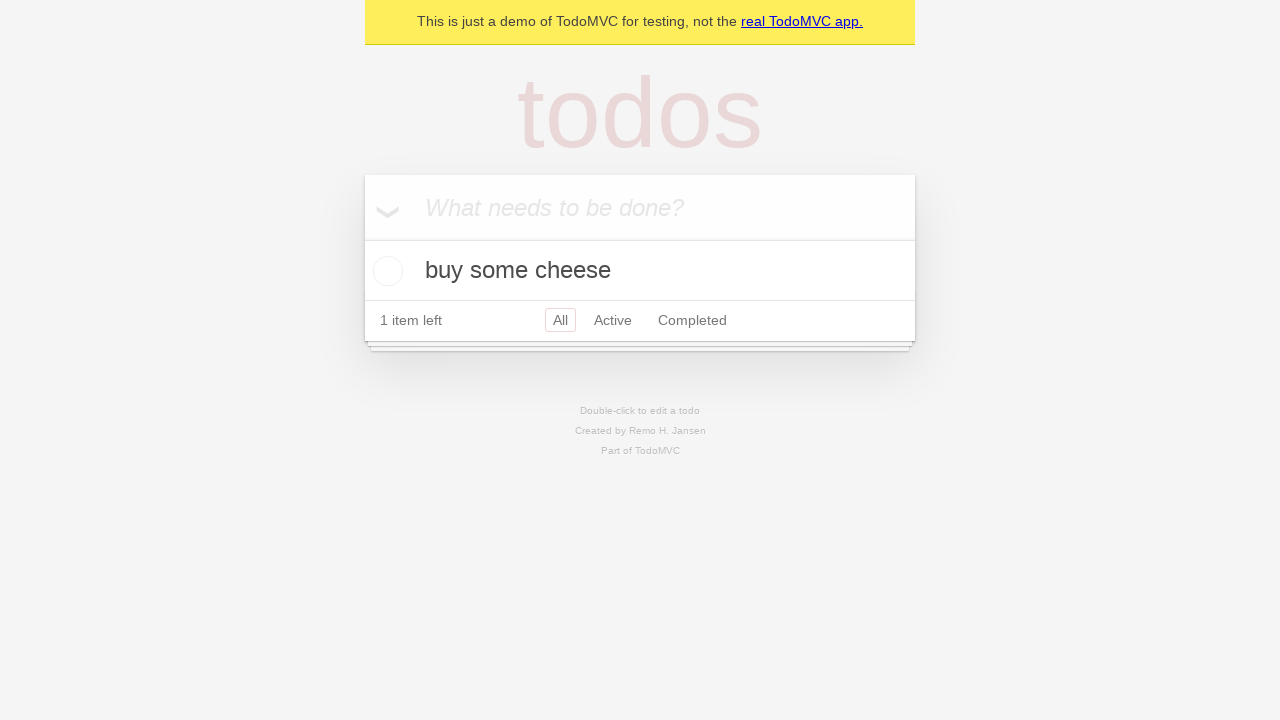

Filled new todo input with 'feed the cat' on .new-todo
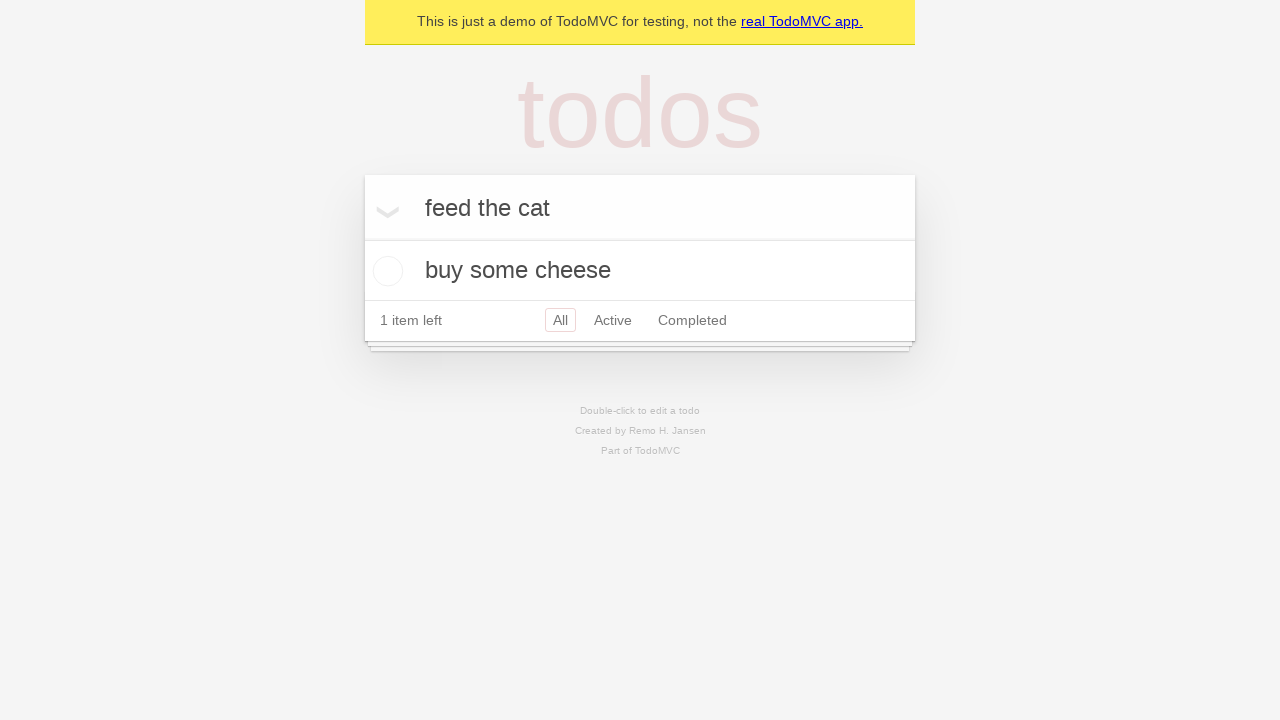

Pressed Enter to create second todo on .new-todo
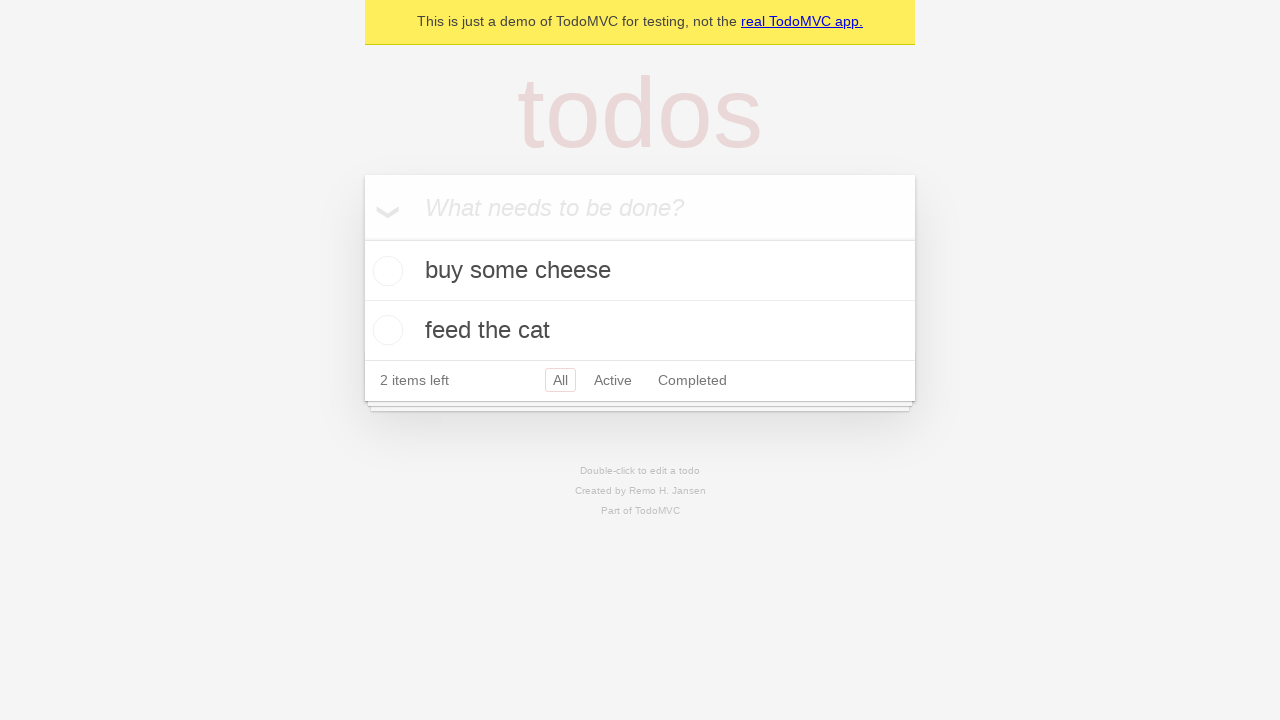

Filled new todo input with 'book a doctors appointment' on .new-todo
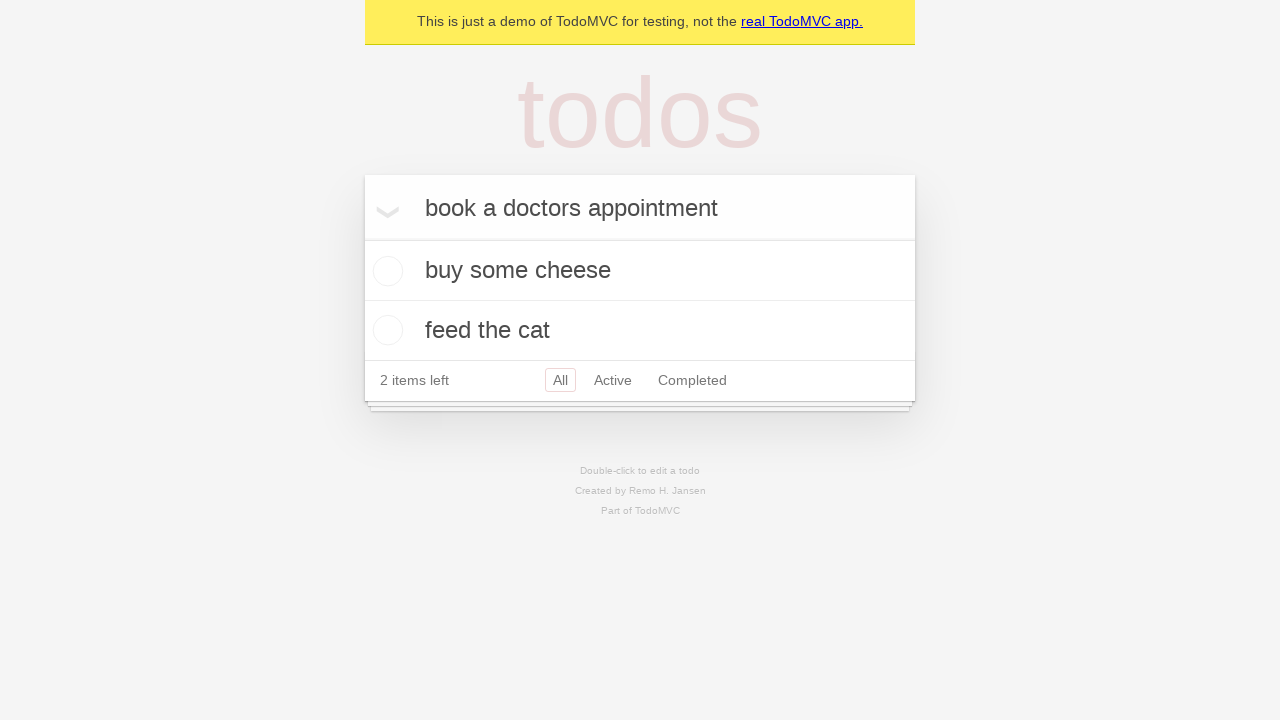

Pressed Enter to create third todo on .new-todo
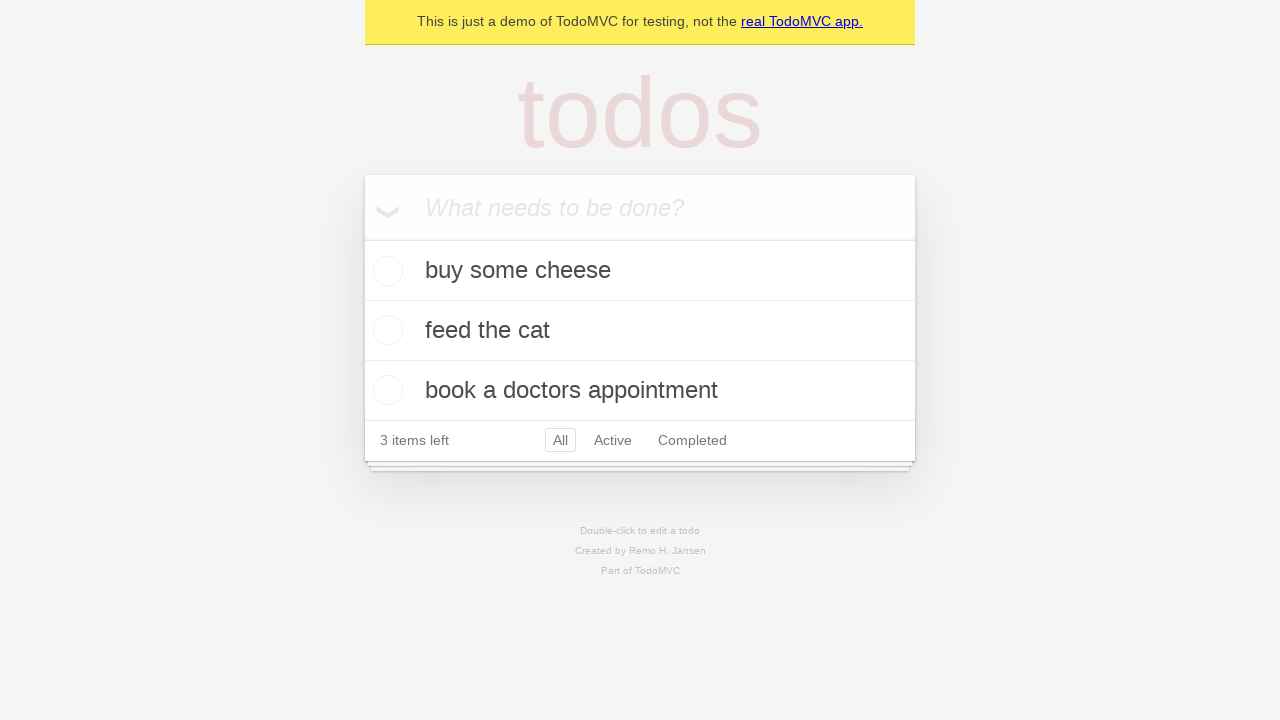

Waited for third todo to appear in the list
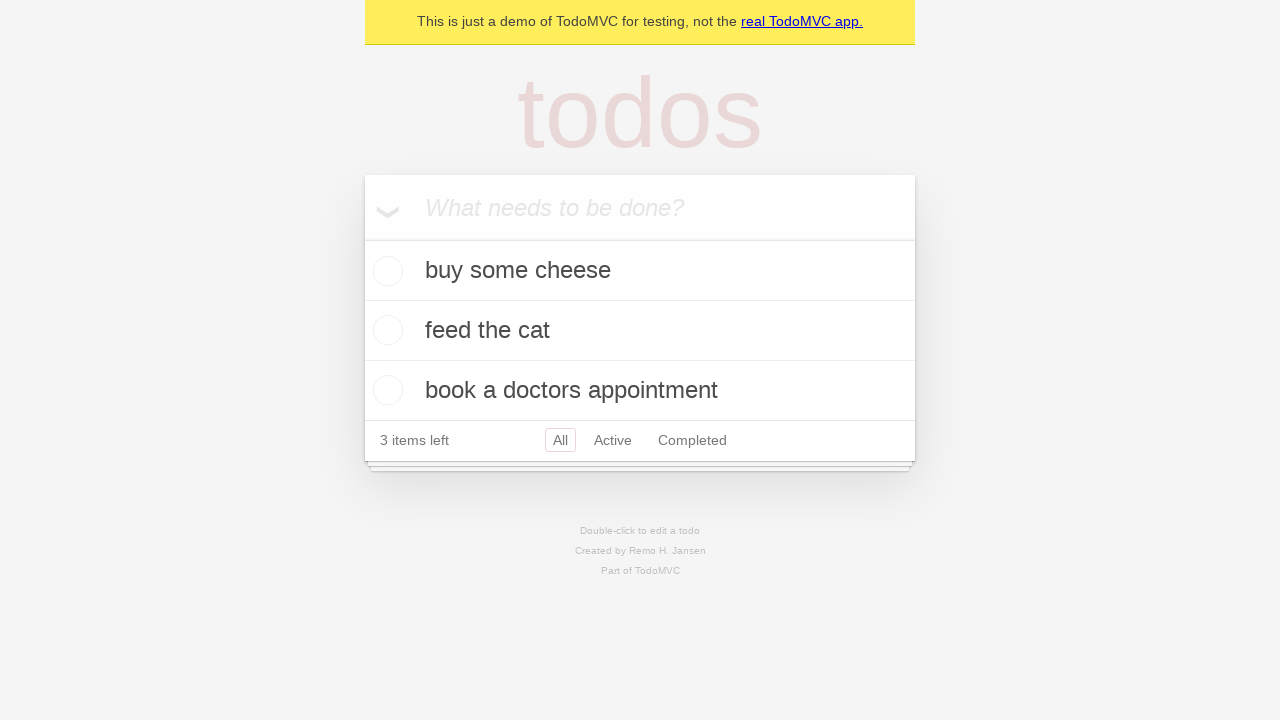

Double-clicked second todo to enter edit mode at (640, 331) on .todo-list li >> nth=1
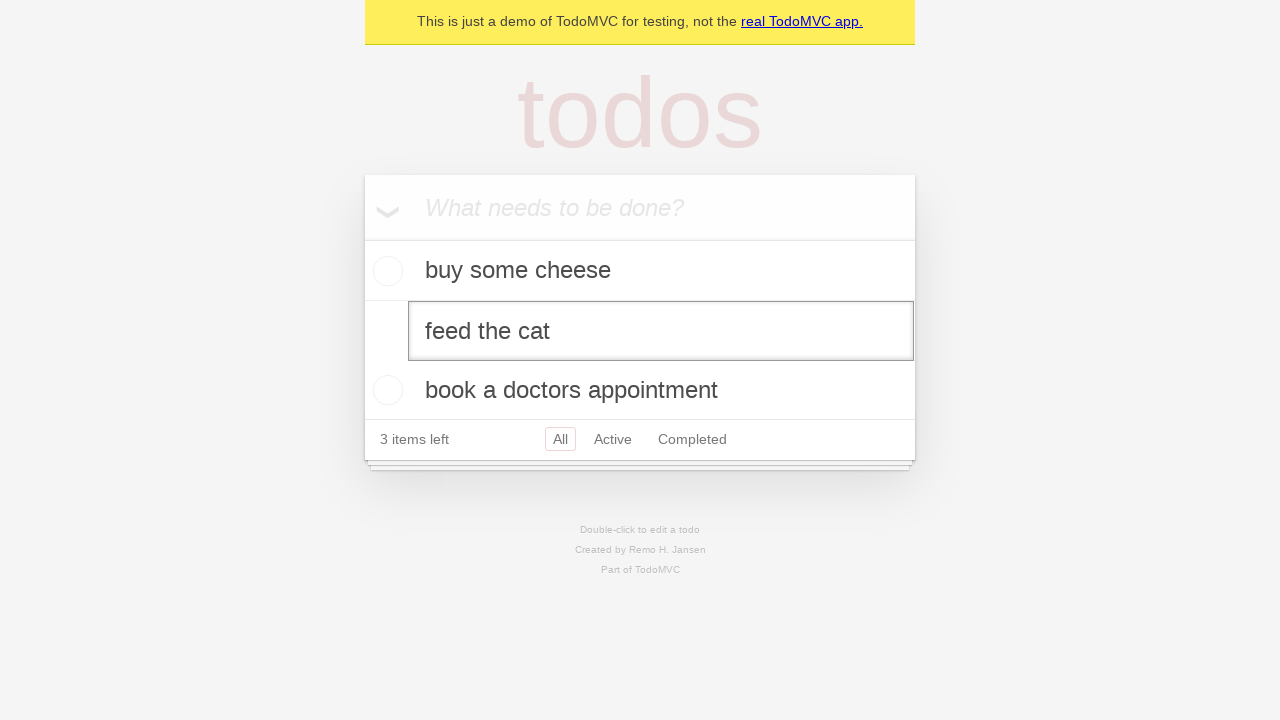

Filled edit field with 'buy some sausages' on .todo-list li >> nth=1 >> .edit
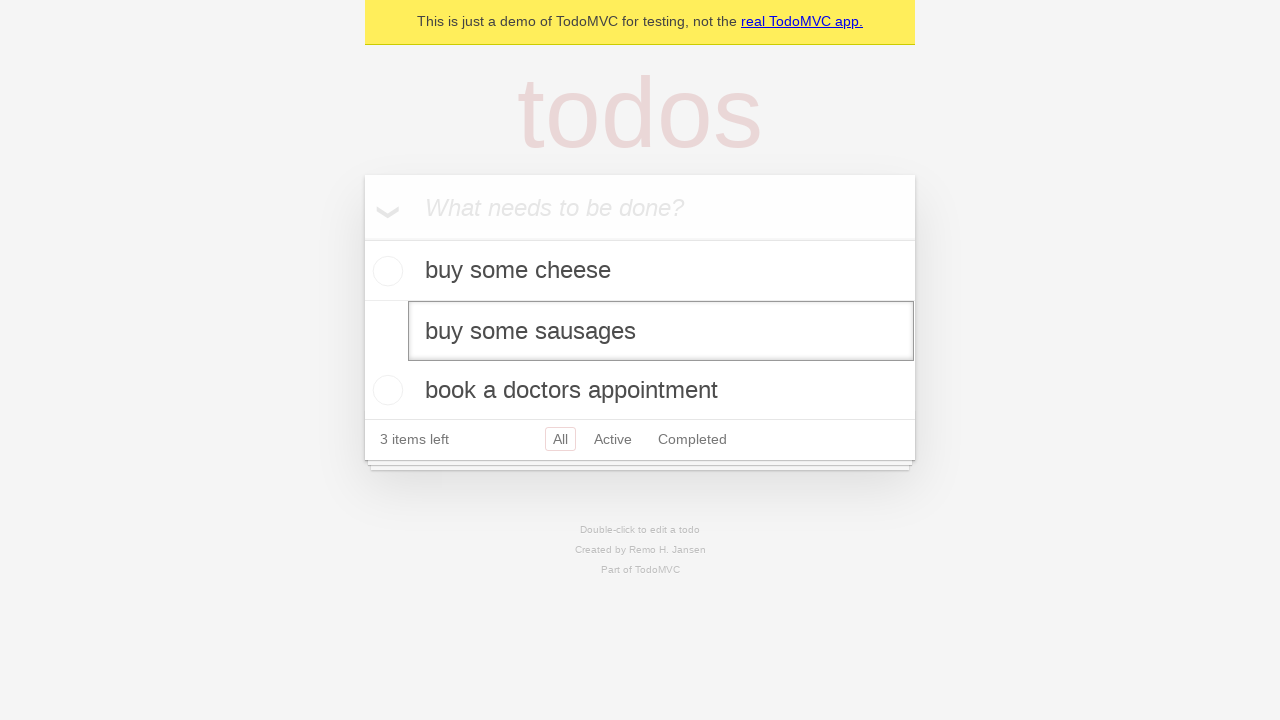

Pressed Escape to cancel editing without saving changes on .todo-list li >> nth=1 >> .edit
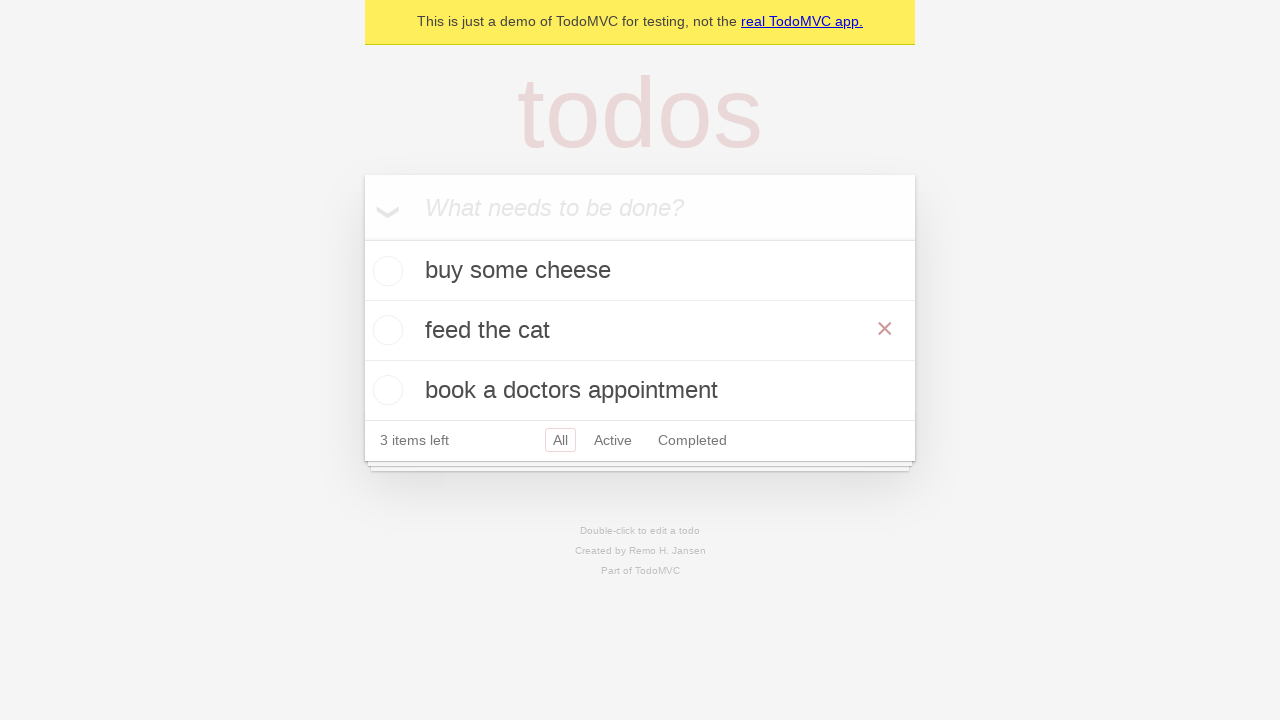

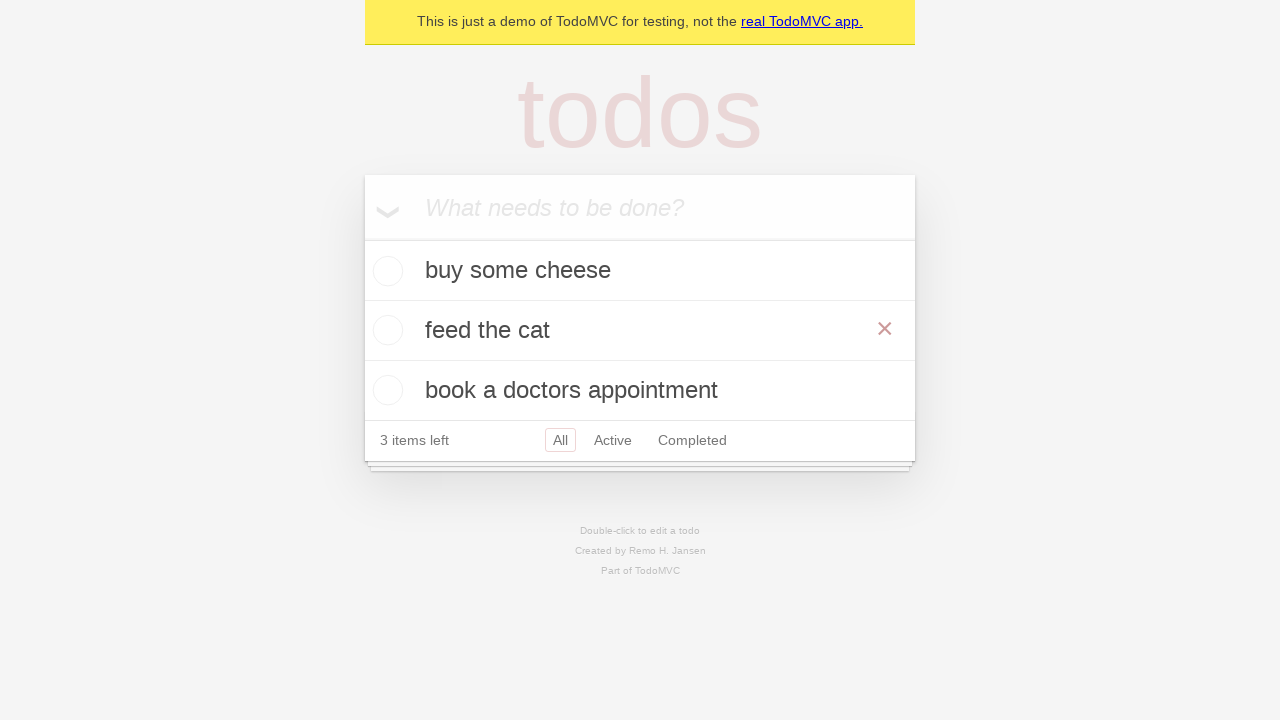